Tests checkbox functionality on a practice website by selecting individual checkboxes, all checkboxes, and then specific checkboxes

Starting URL: https://testautomationpractice.blogspot.com/

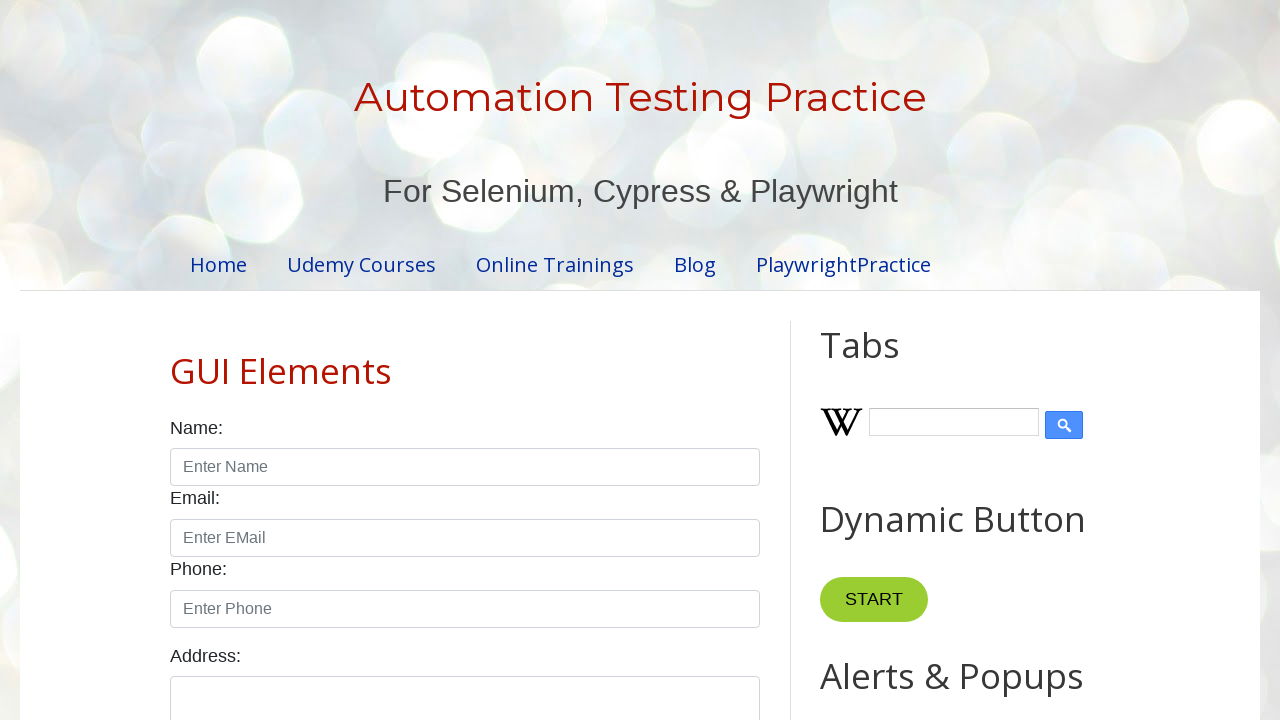

Clicked the Sunday checkbox at (176, 360) on xpath=//input[@id='sunday']
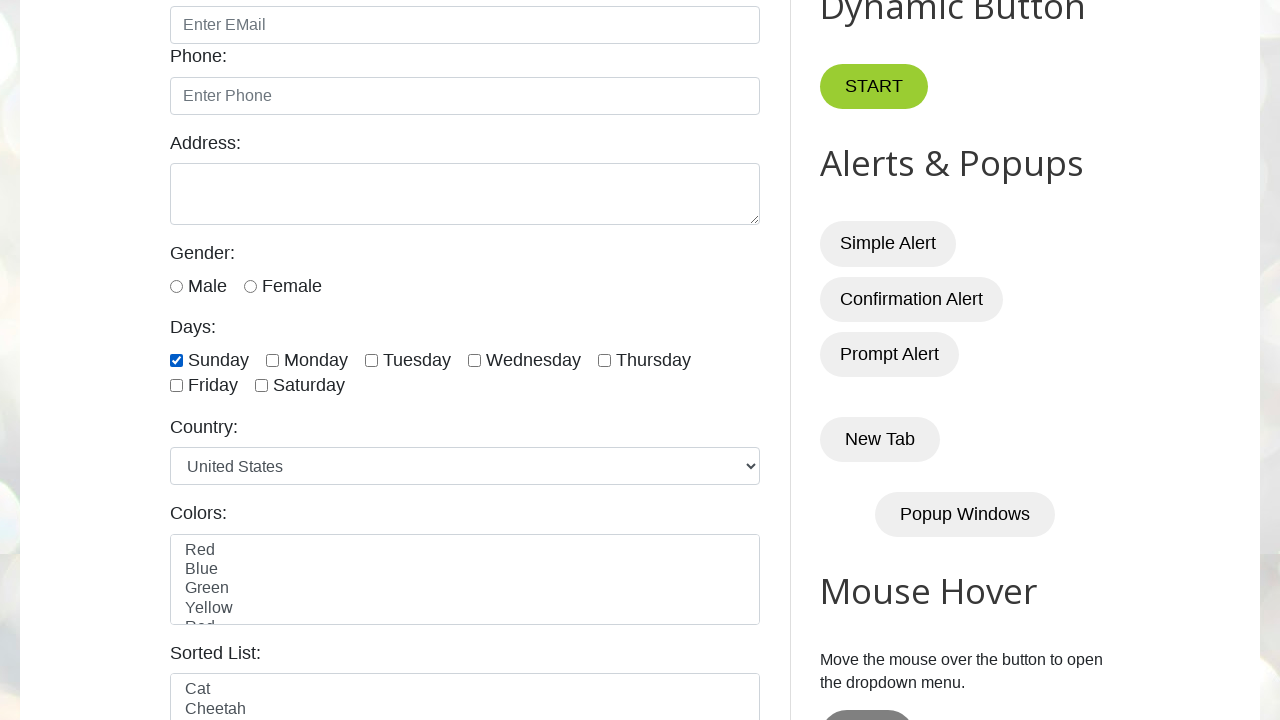

Located all checkboxes with class 'form-check-input'
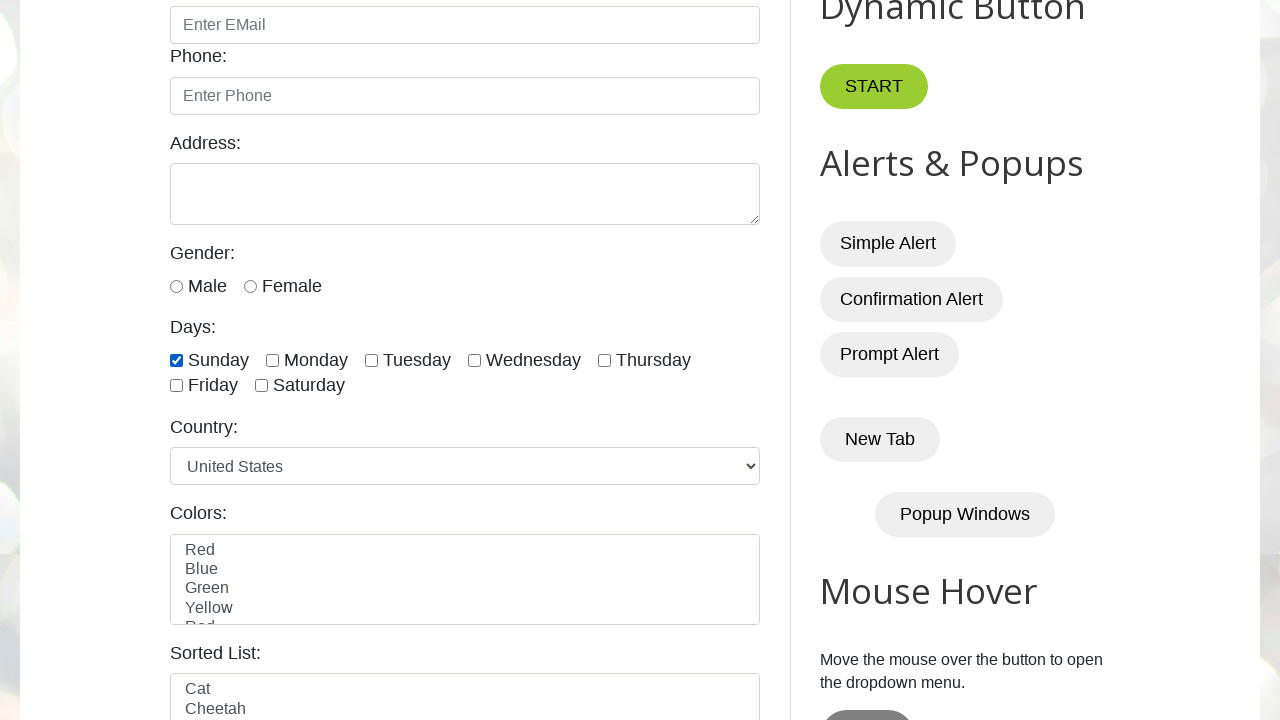

Found 7 total checkboxes
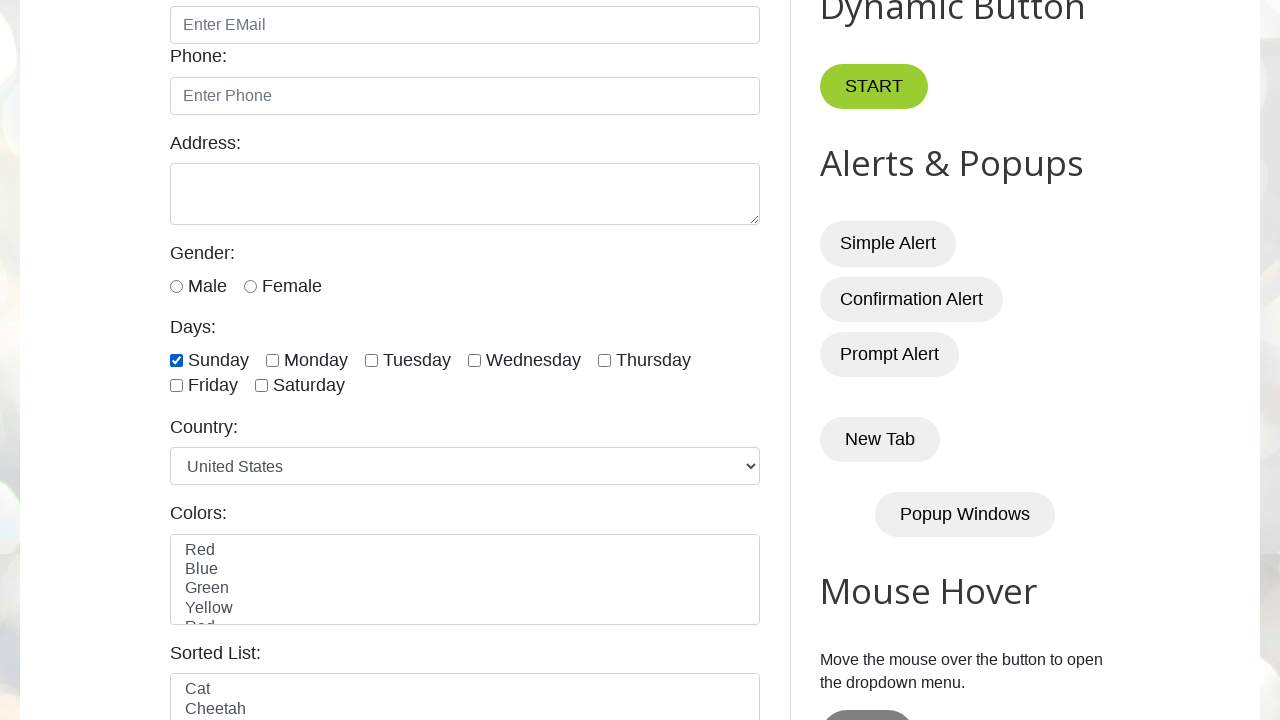

Clicked checkbox at index 0 at (176, 360) on xpath=//input[@class='form-check-input' and @type='checkbox'] >> nth=0
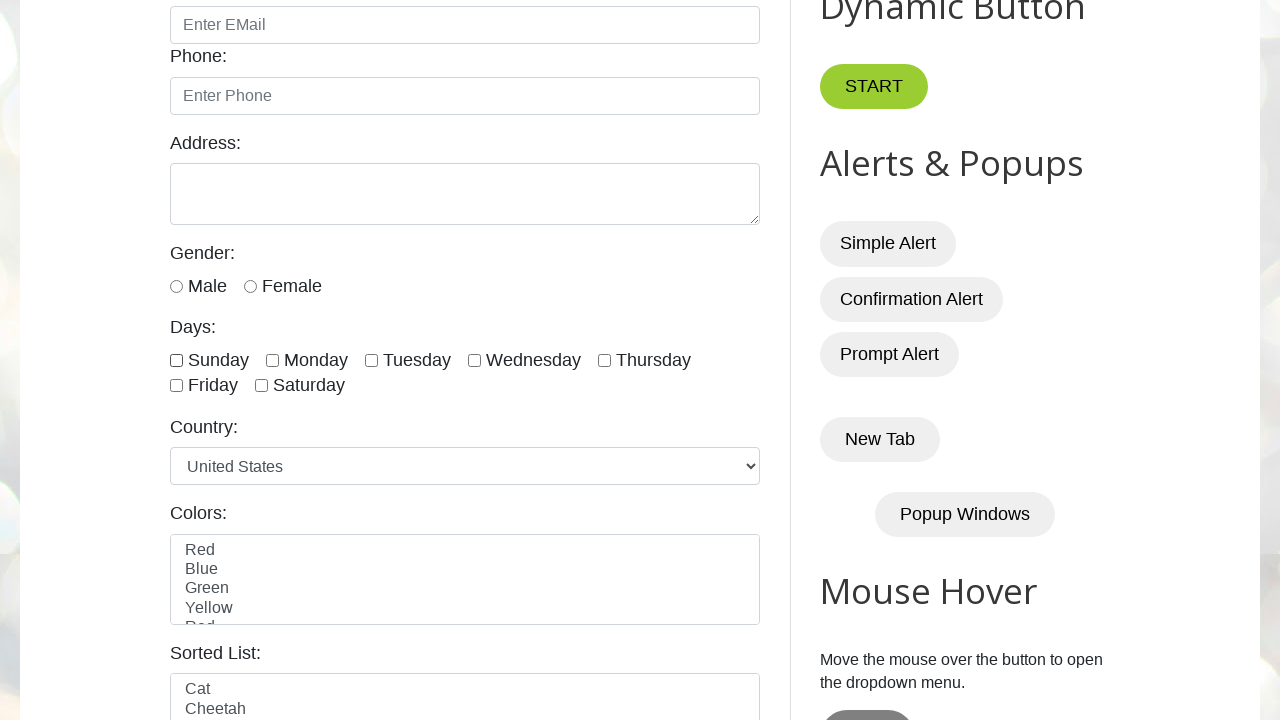

Clicked checkbox at index 1 at (272, 360) on xpath=//input[@class='form-check-input' and @type='checkbox'] >> nth=1
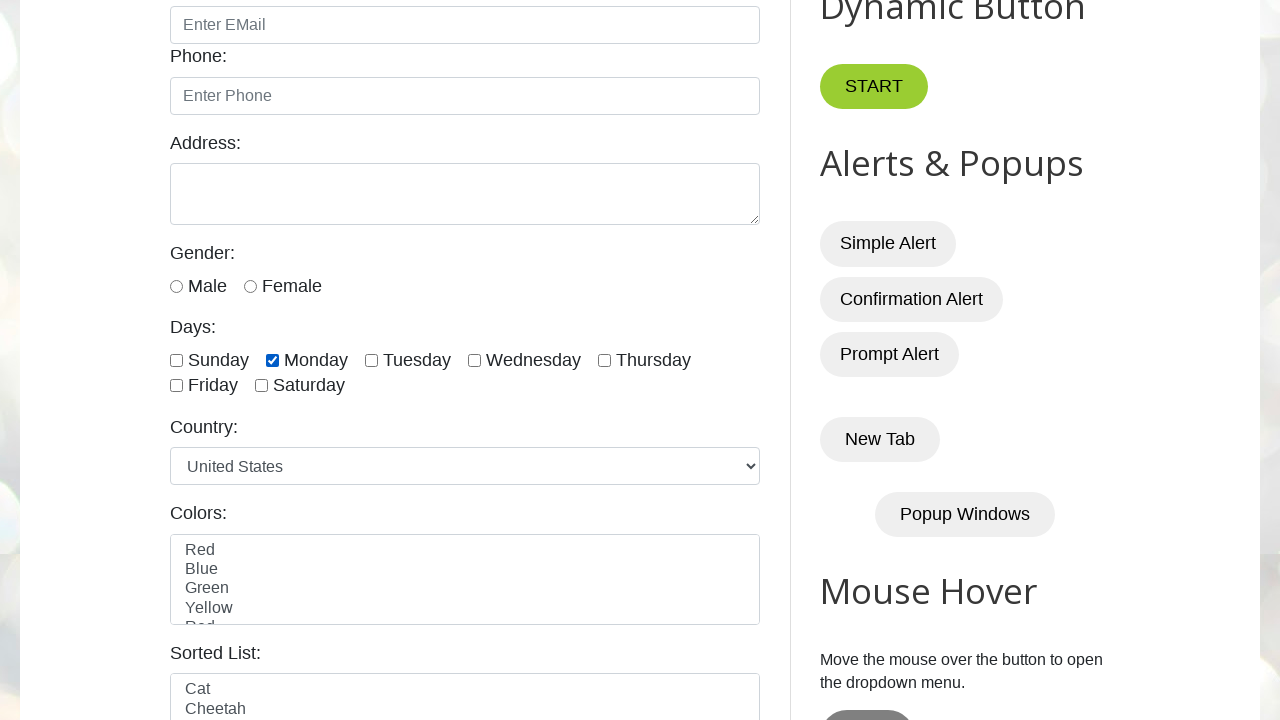

Clicked checkbox at index 2 at (372, 360) on xpath=//input[@class='form-check-input' and @type='checkbox'] >> nth=2
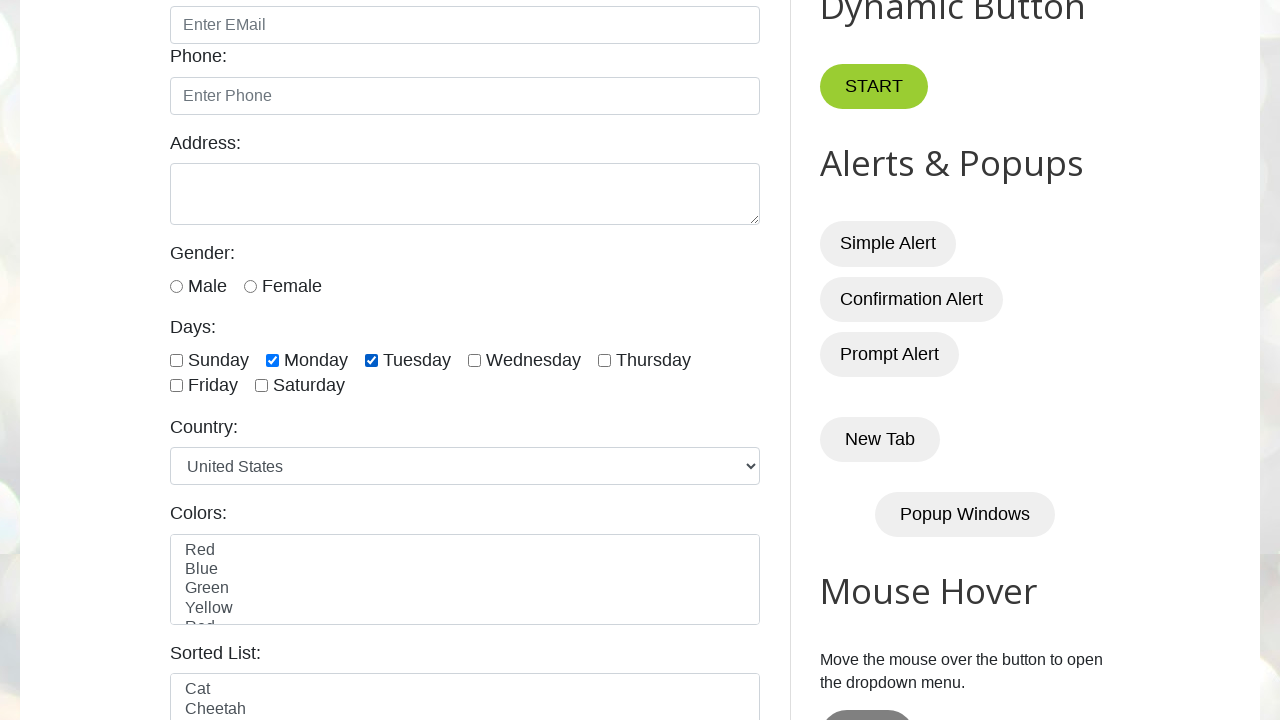

Clicked checkbox at index 3 at (474, 360) on xpath=//input[@class='form-check-input' and @type='checkbox'] >> nth=3
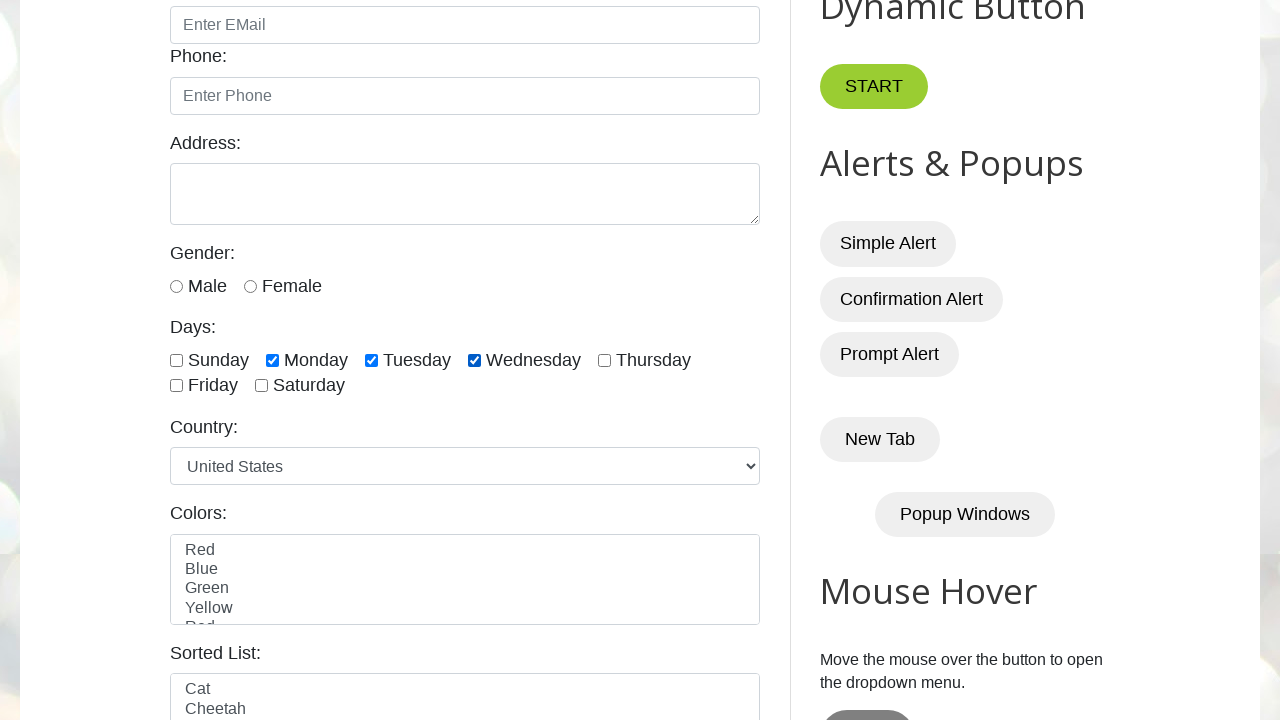

Clicked checkbox at index 4 at (604, 360) on xpath=//input[@class='form-check-input' and @type='checkbox'] >> nth=4
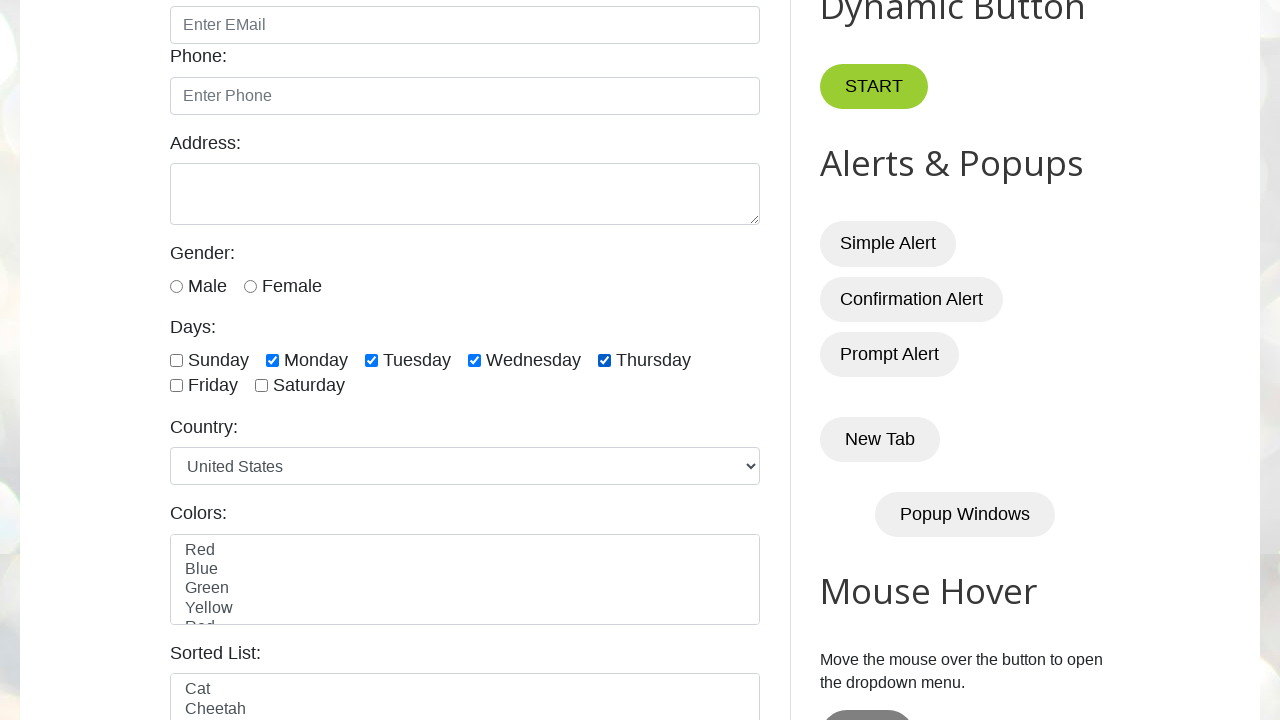

Clicked checkbox at index 5 at (176, 386) on xpath=//input[@class='form-check-input' and @type='checkbox'] >> nth=5
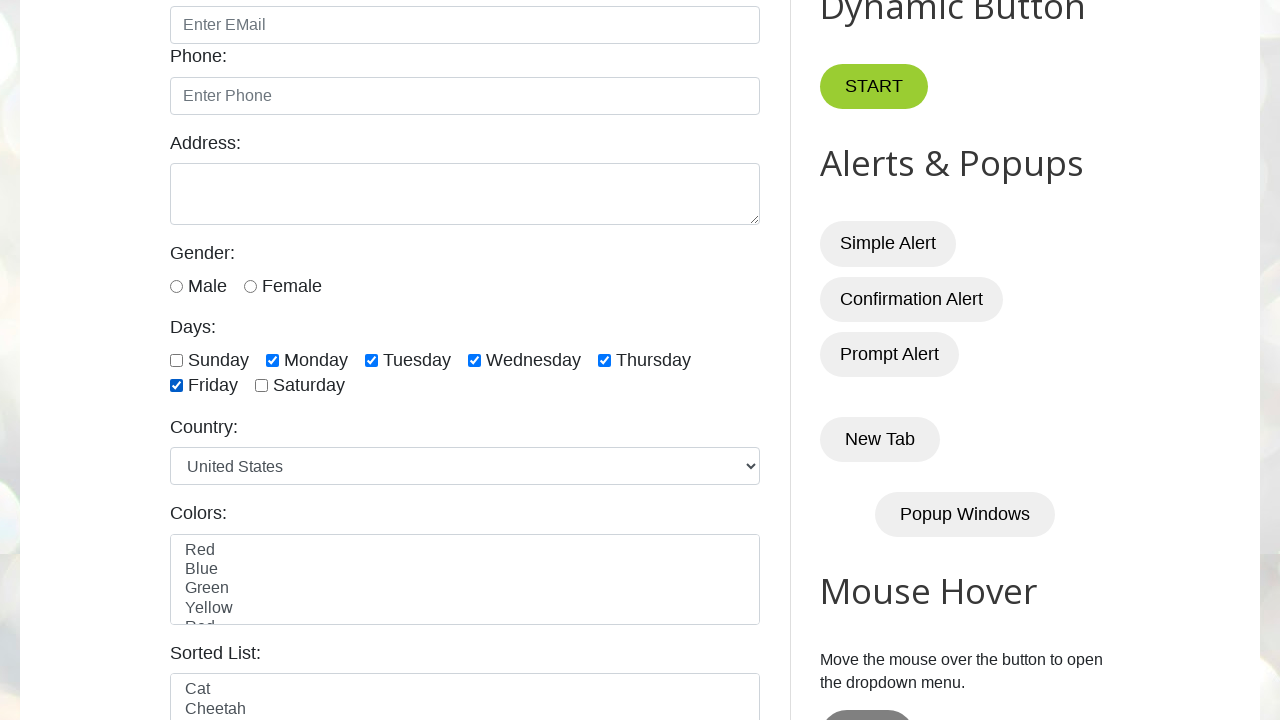

Clicked checkbox at index 6 at (262, 386) on xpath=//input[@class='form-check-input' and @type='checkbox'] >> nth=6
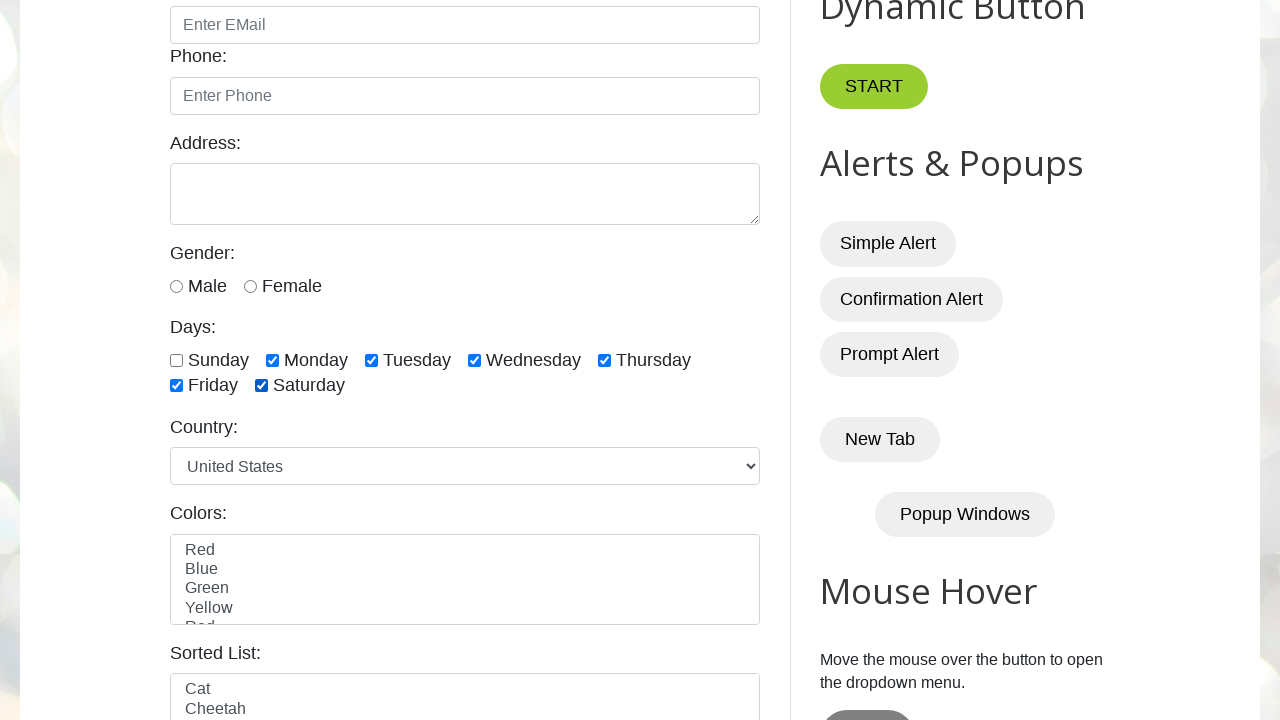

Clicked checkbox at index 4 (from index 4 onwards) at (604, 360) on xpath=//input[@class='form-check-input' and @type='checkbox'] >> nth=4
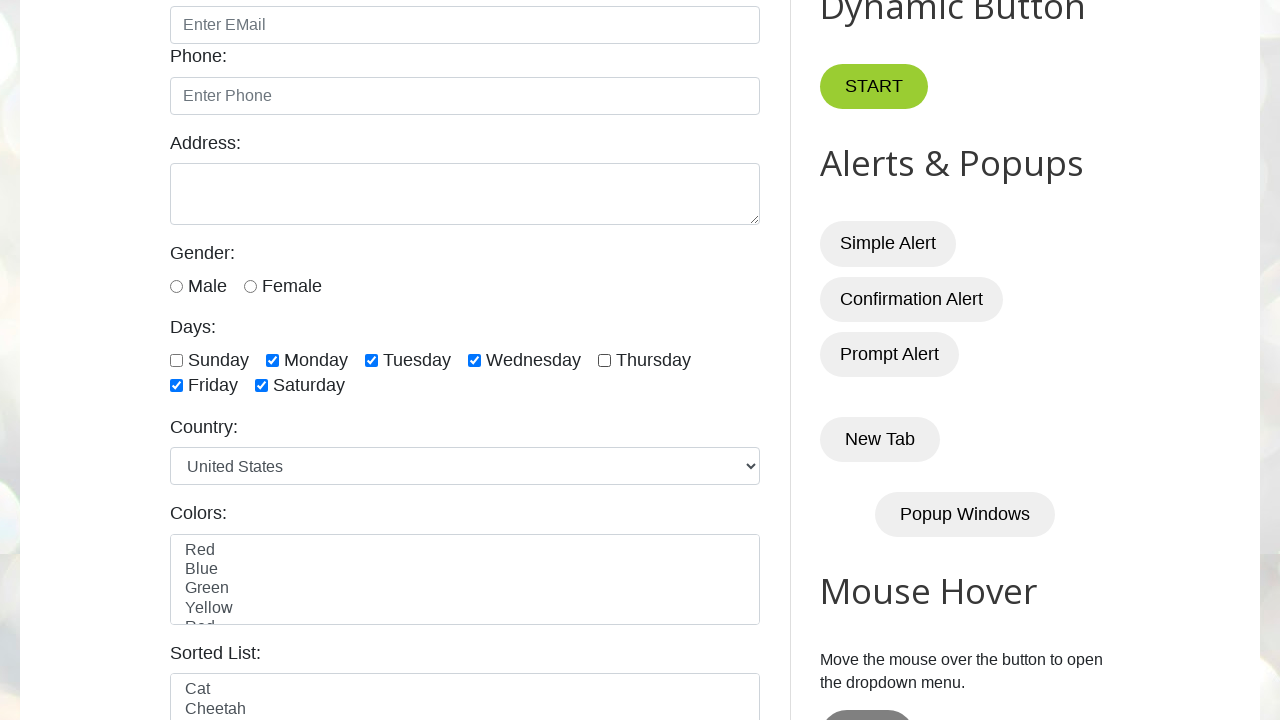

Clicked checkbox at index 5 (from index 4 onwards) at (176, 386) on xpath=//input[@class='form-check-input' and @type='checkbox'] >> nth=5
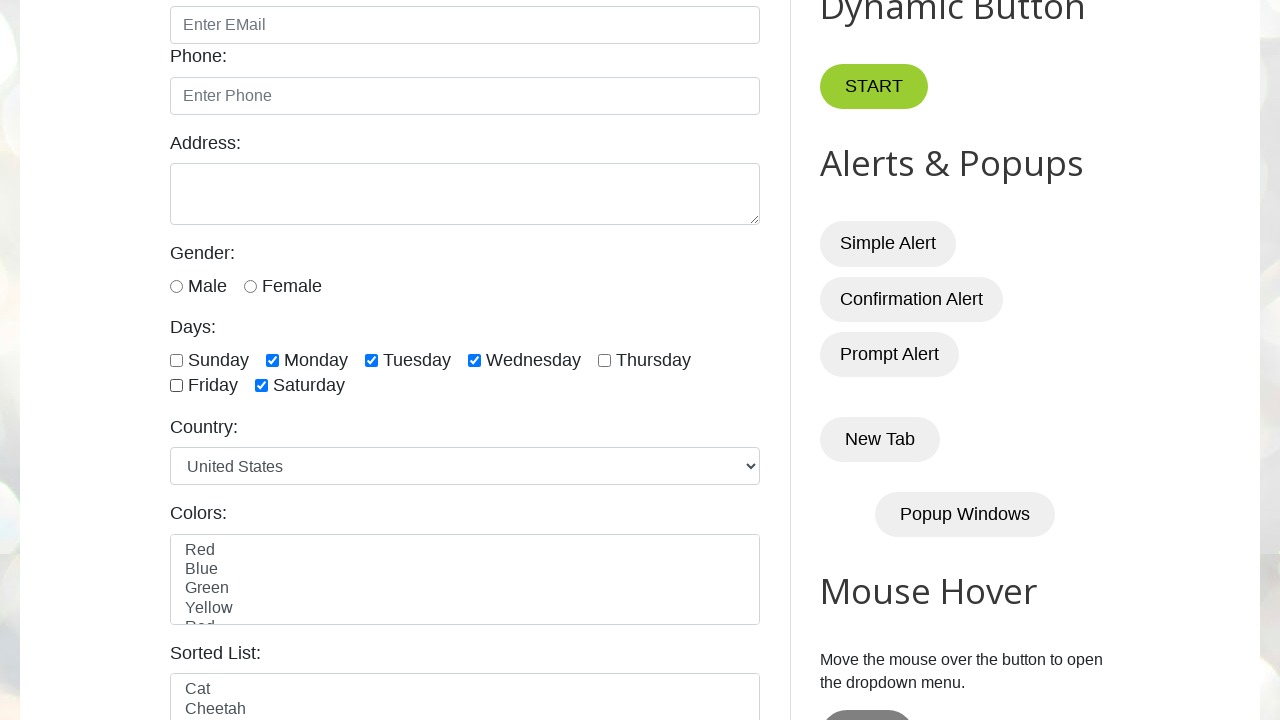

Clicked checkbox at index 6 (from index 4 onwards) at (262, 386) on xpath=//input[@class='form-check-input' and @type='checkbox'] >> nth=6
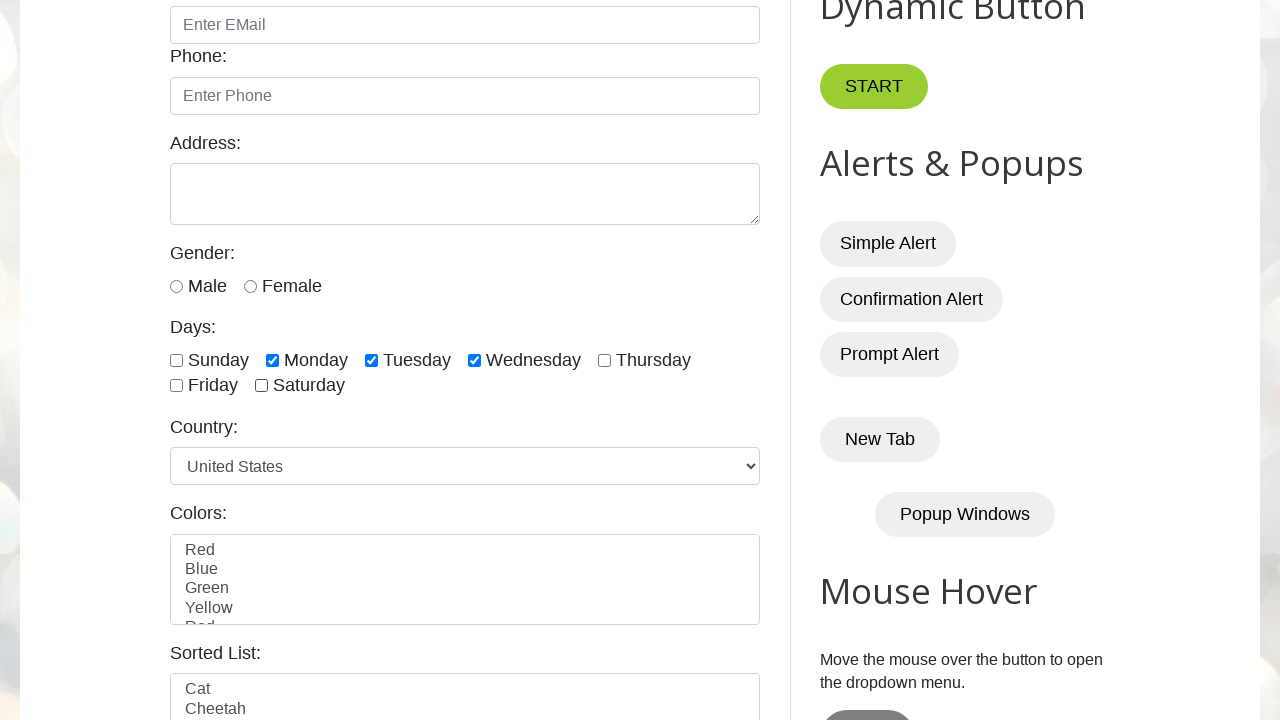

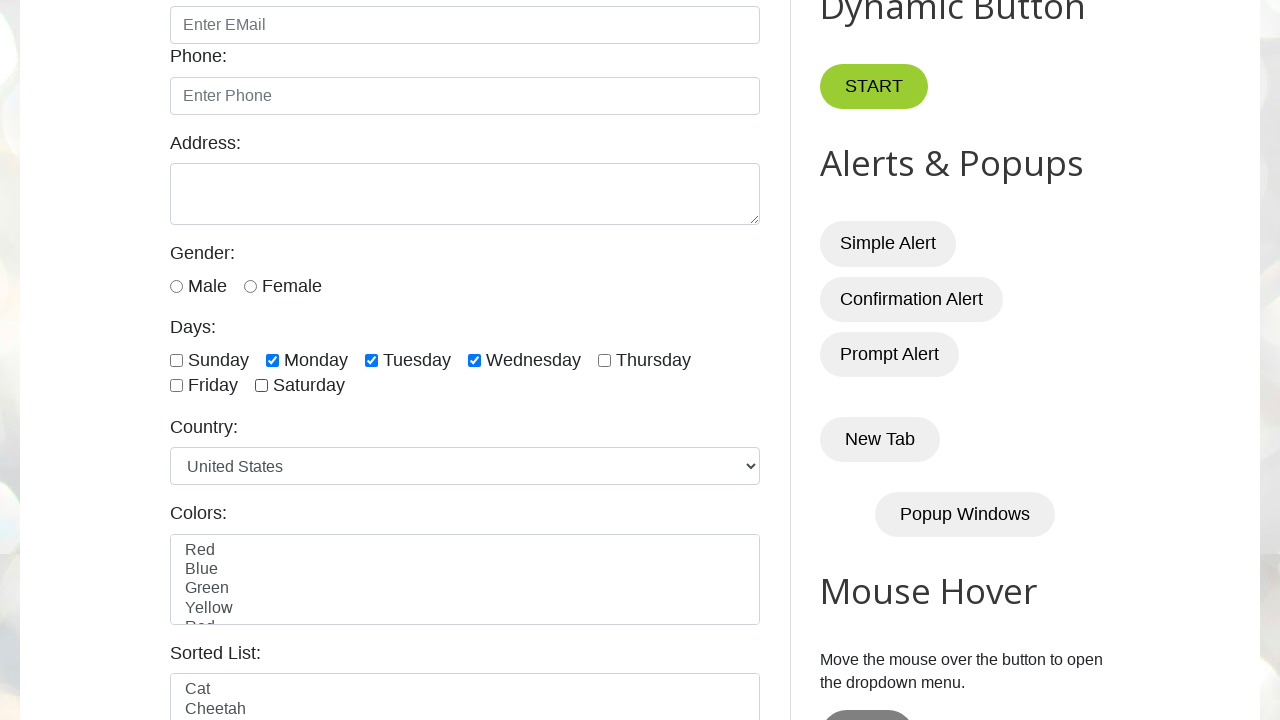